Tests double-click functionality on a button and verifies that the text changes after double-clicking

Starting URL: https://automationfc.github.io/basic-form/index.html

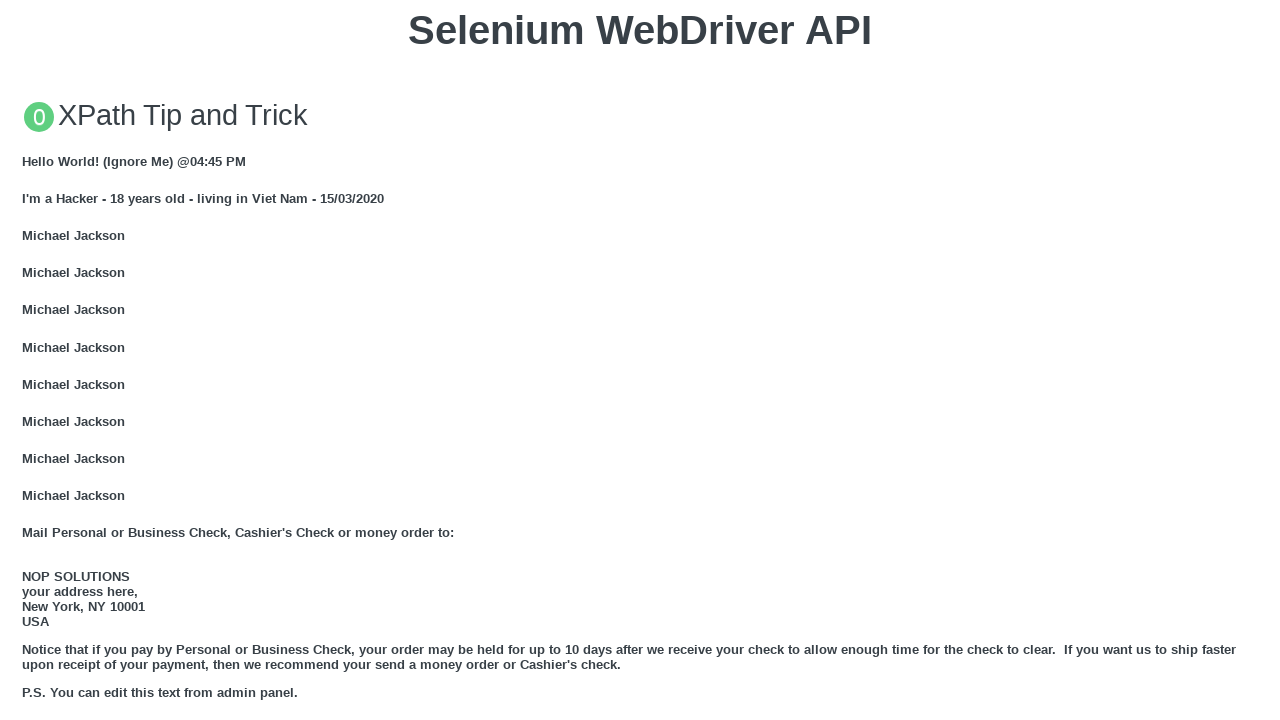

Scrolled double-click button into view
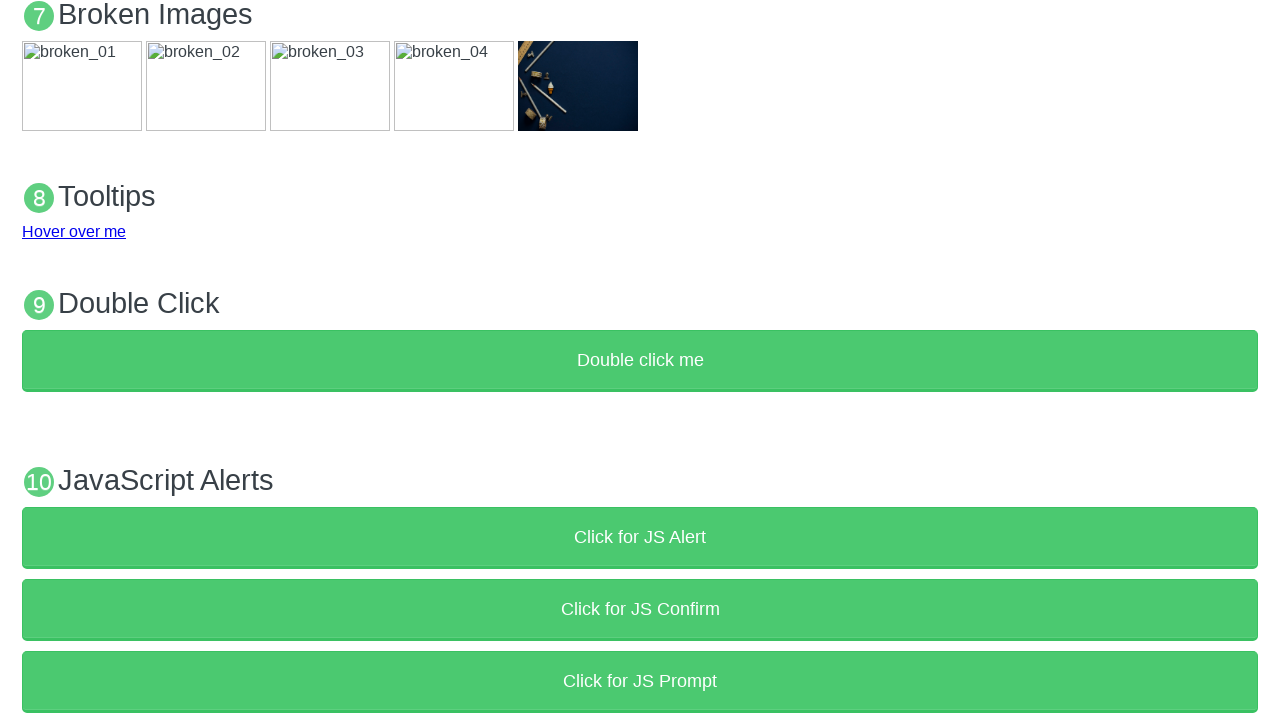

Double-clicked the button at (640, 361) on xpath=//button[text()='Double click me']
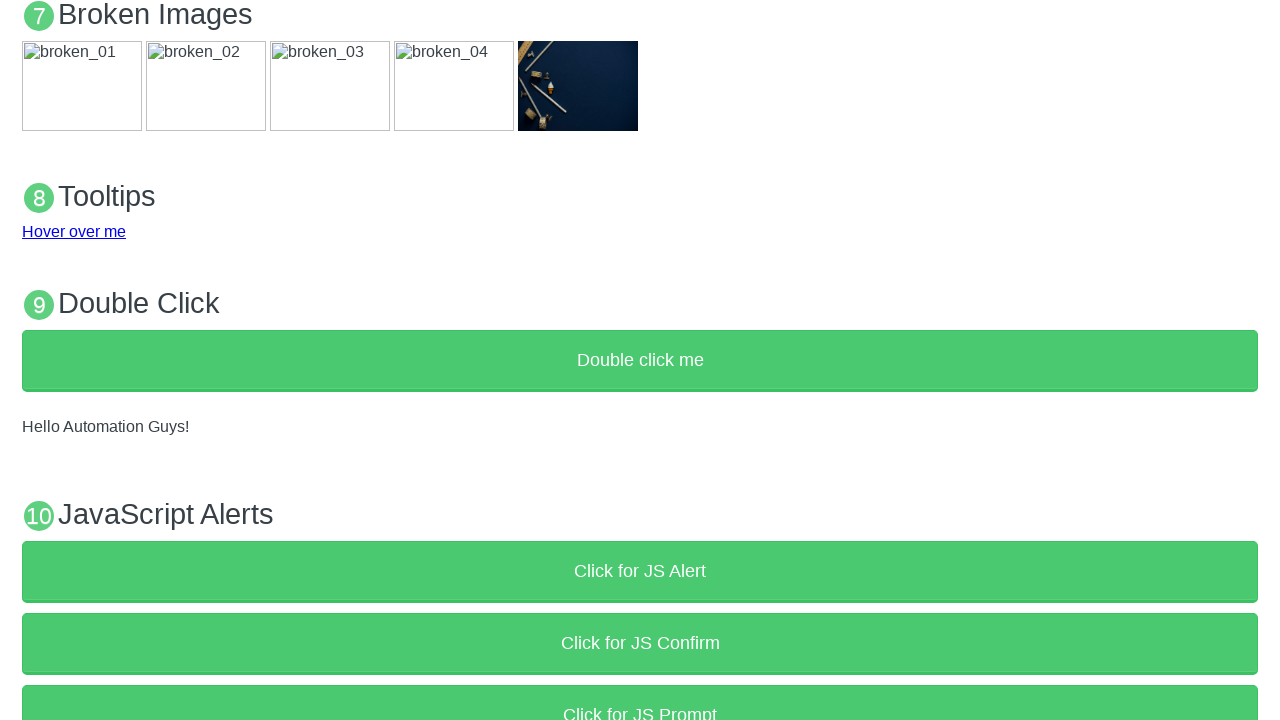

Retrieved demo text content
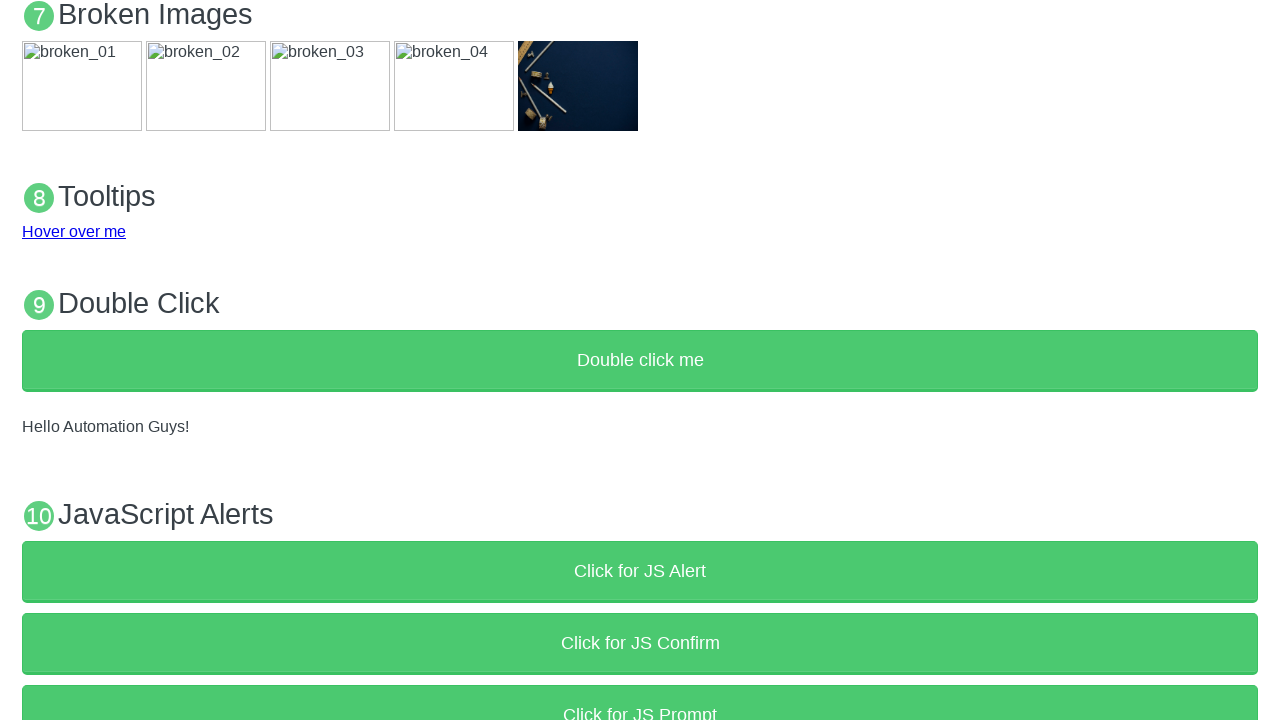

Verified demo text changed to 'Hello Automation Guys!' after double-click
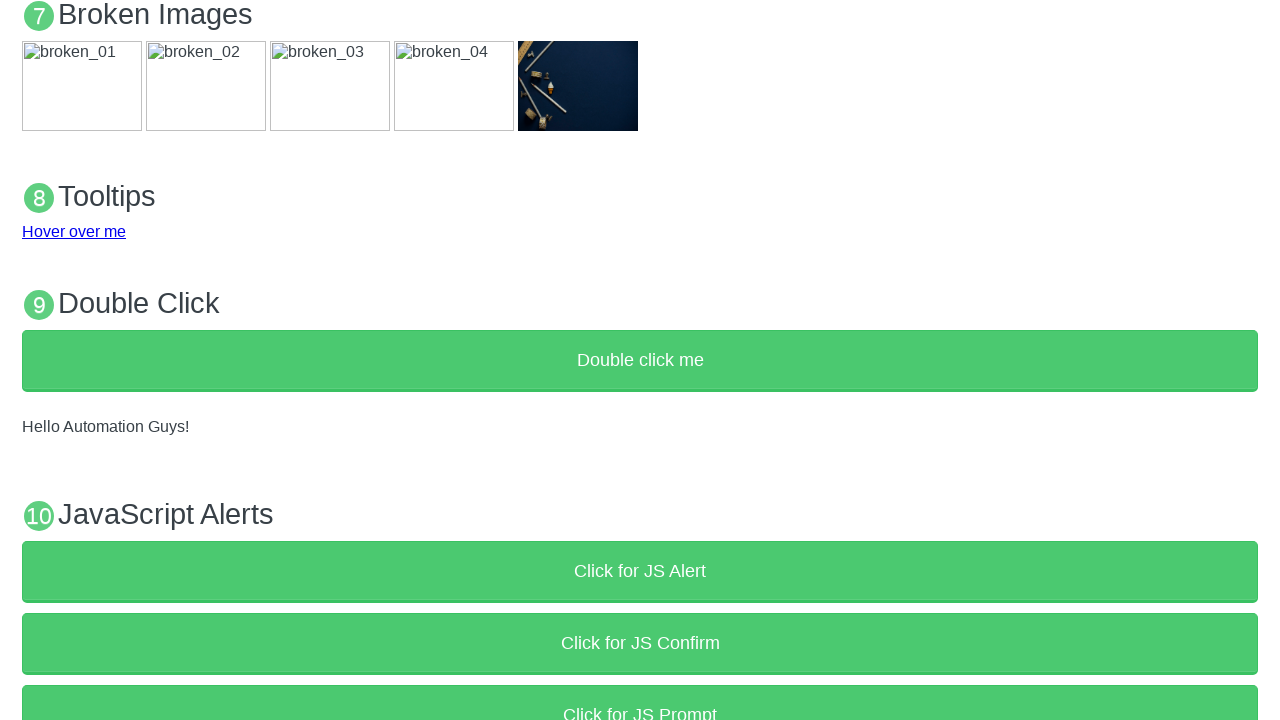

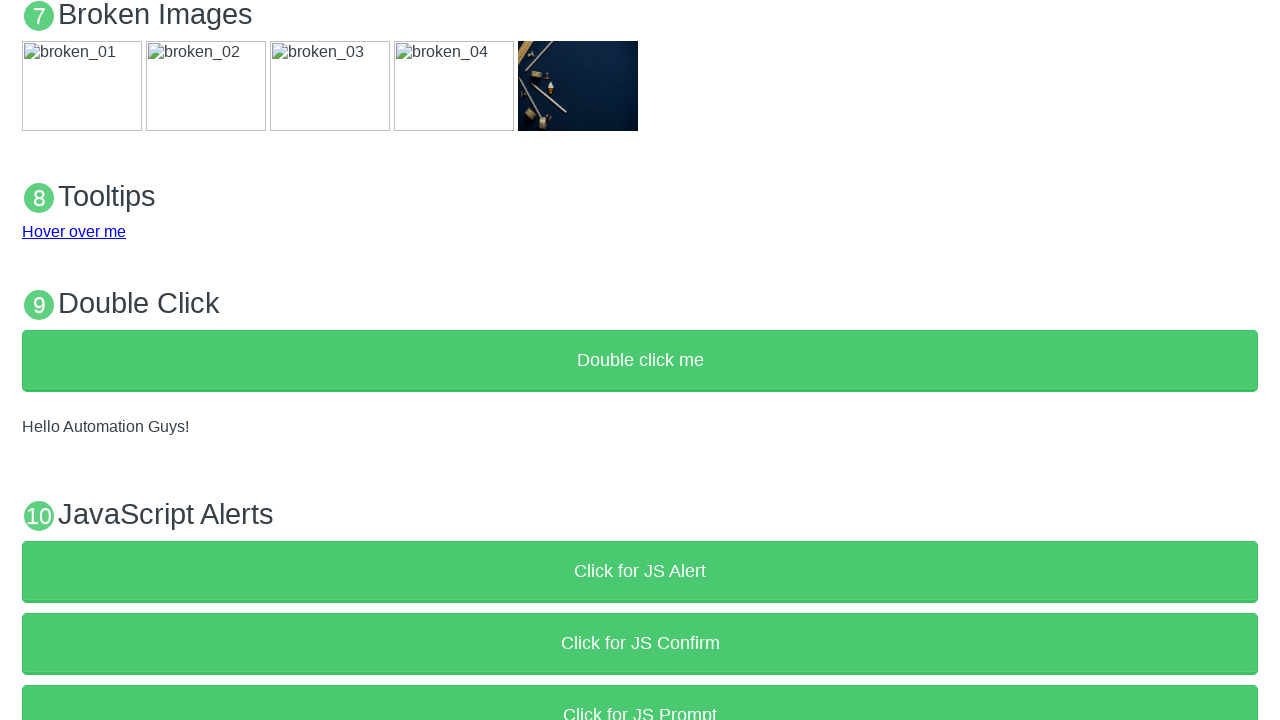